Tests that the input field is cleared after adding a todo item

Starting URL: https://demo.playwright.dev/todomvc

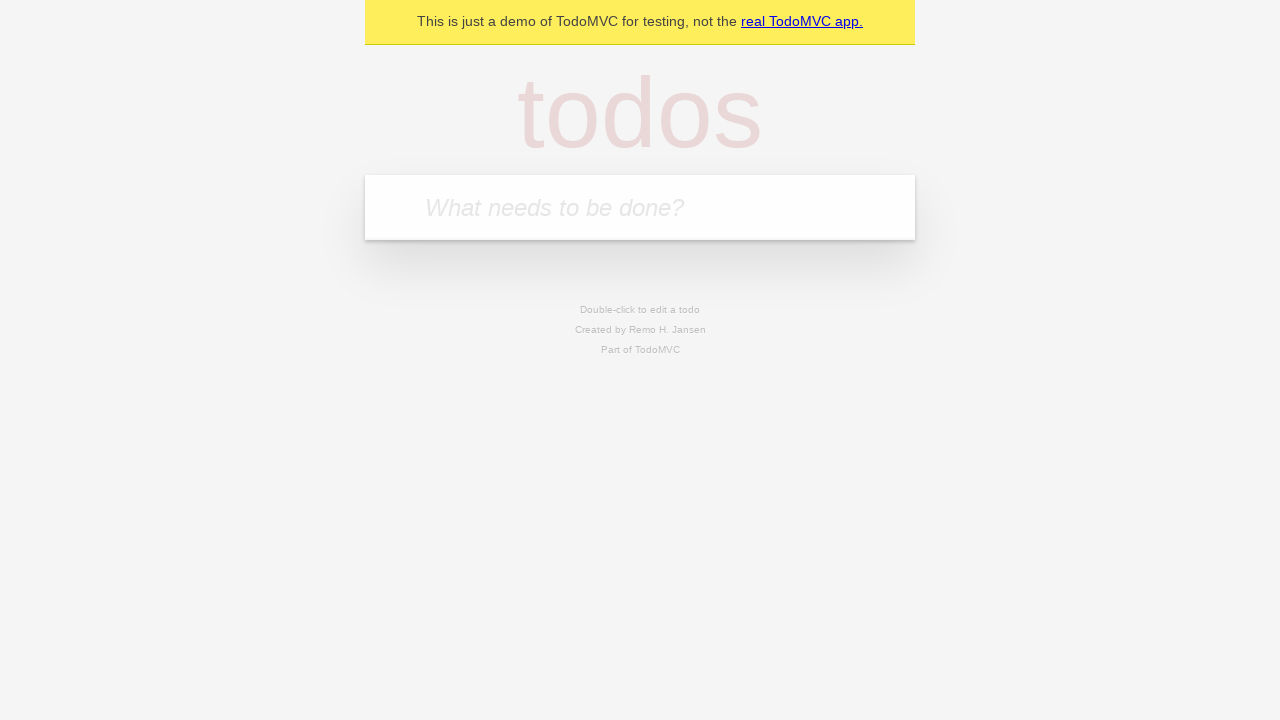

Located the todo input field with placeholder 'What needs to be done?'
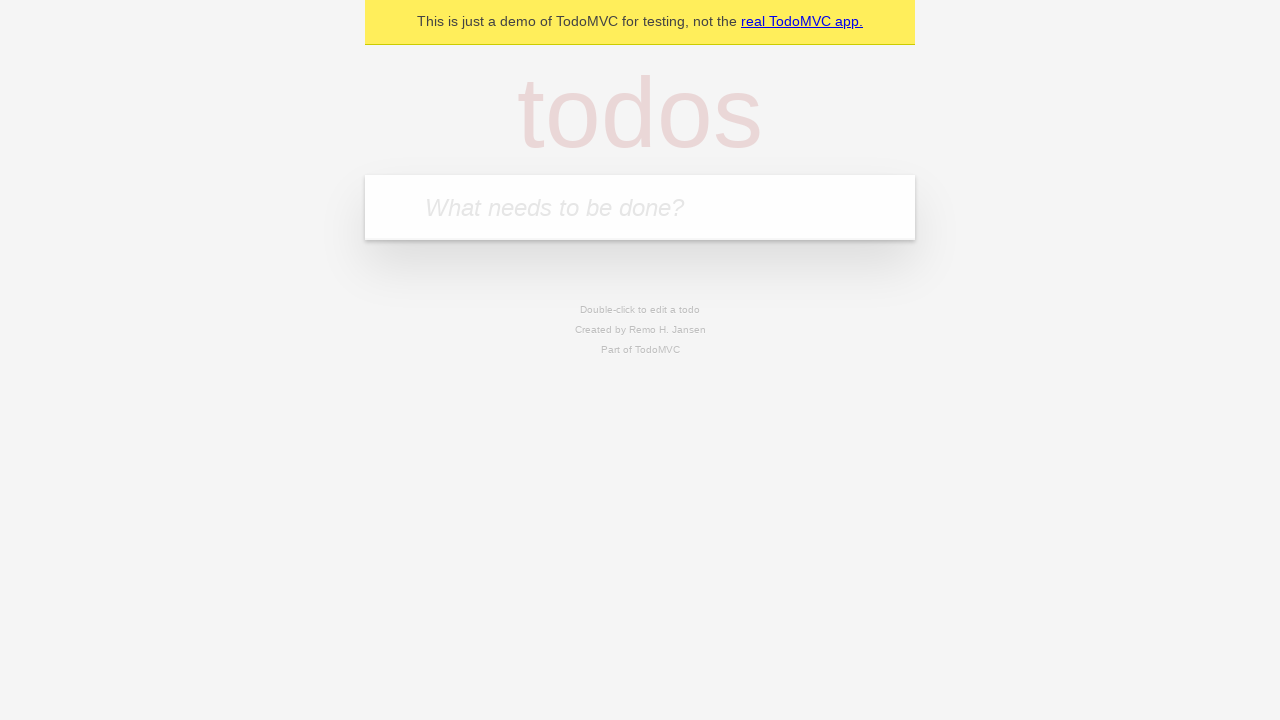

Filled input field with 'buy some cheese' on internal:attr=[placeholder="What needs to be done?"i]
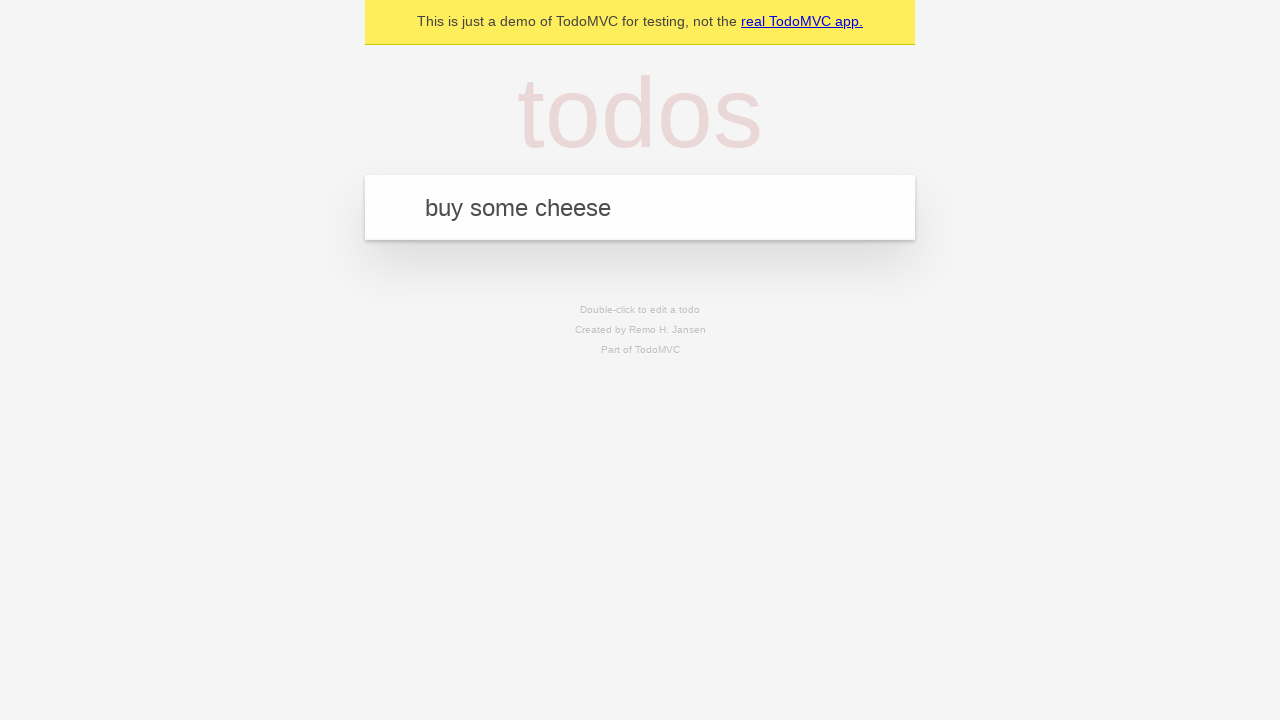

Pressed Enter to add todo item on internal:attr=[placeholder="What needs to be done?"i]
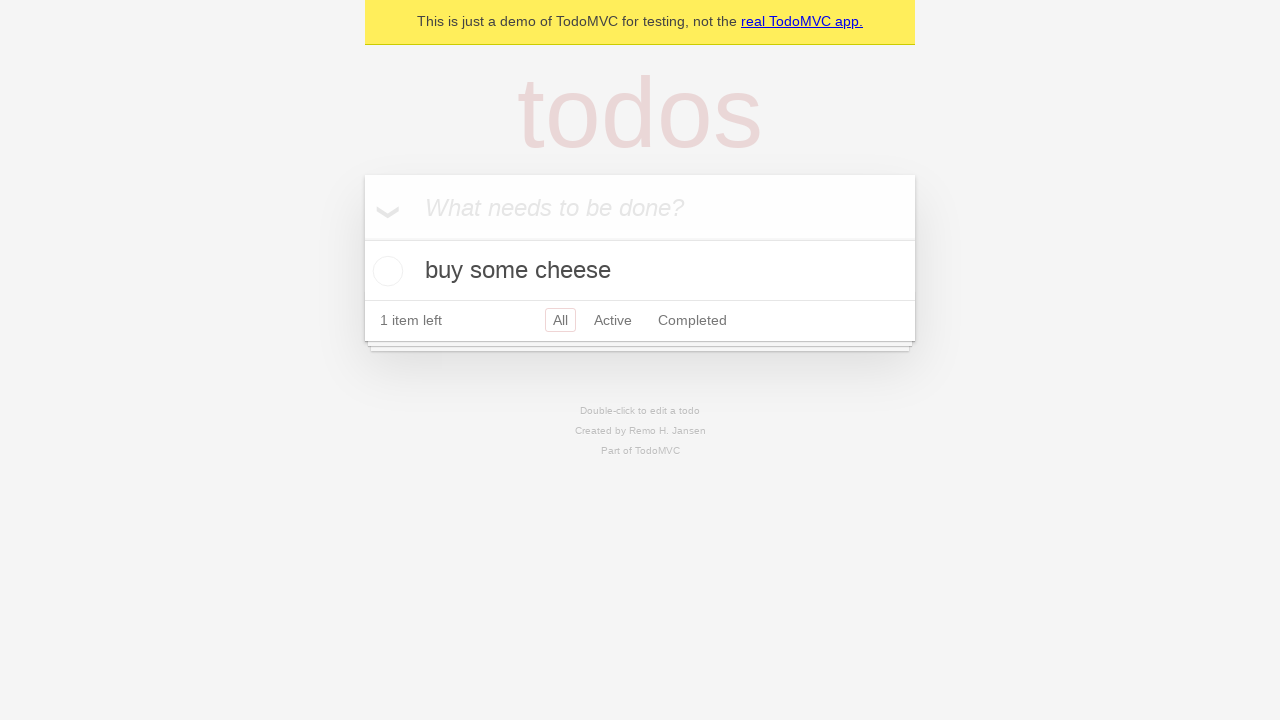

Waited for todo item to be added to the list
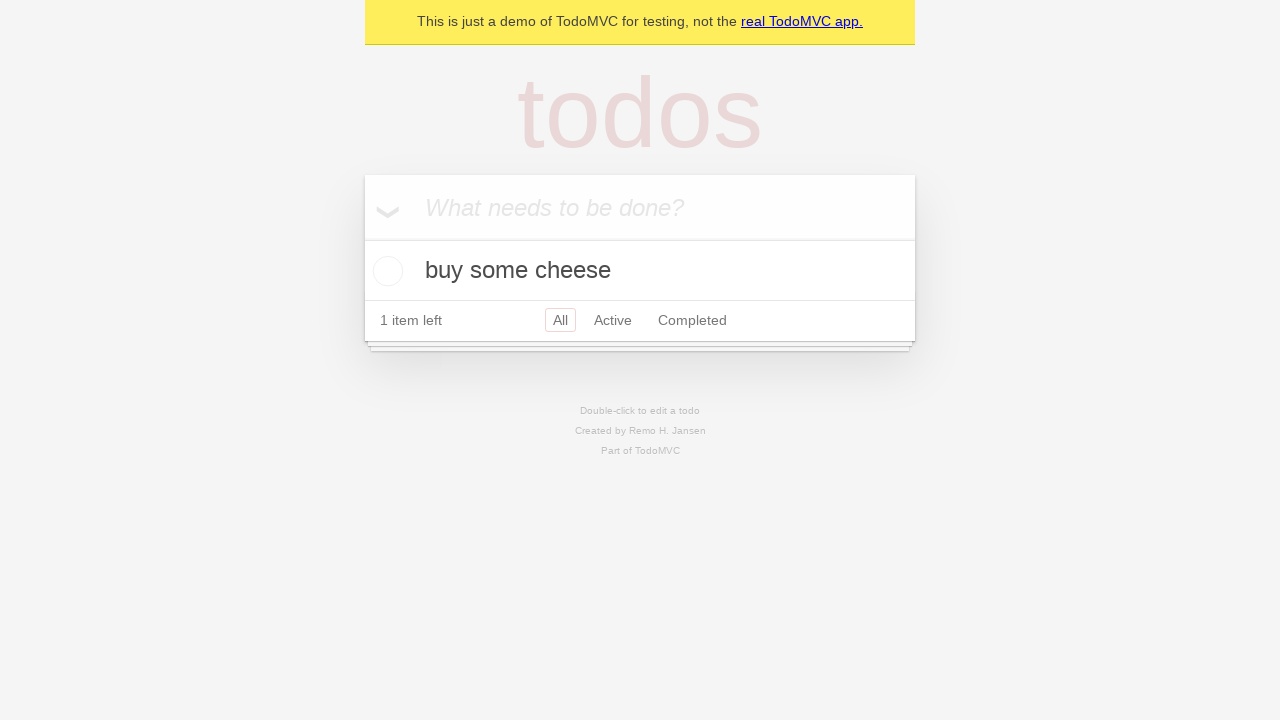

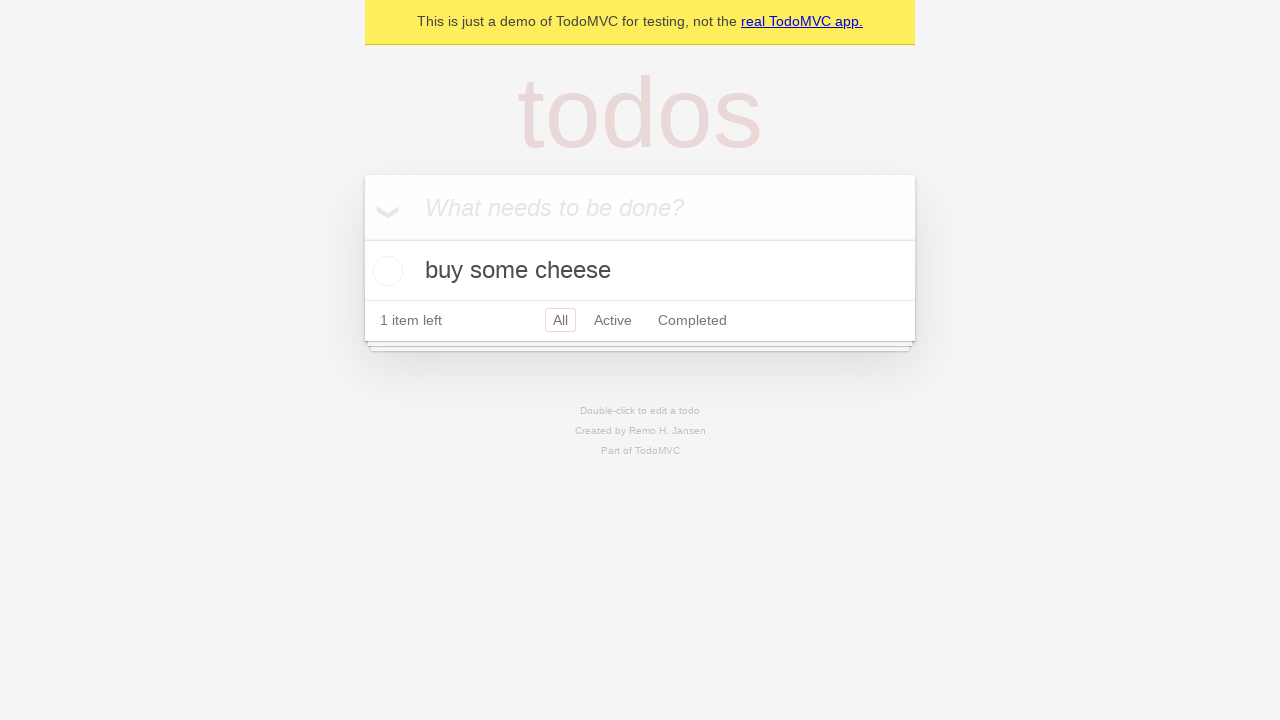